Tests the add/remove elements functionality by clicking the "Add Element" button 5 times and verifying the number of created elements

Starting URL: http://the-internet.herokuapp.com/add_remove_elements/

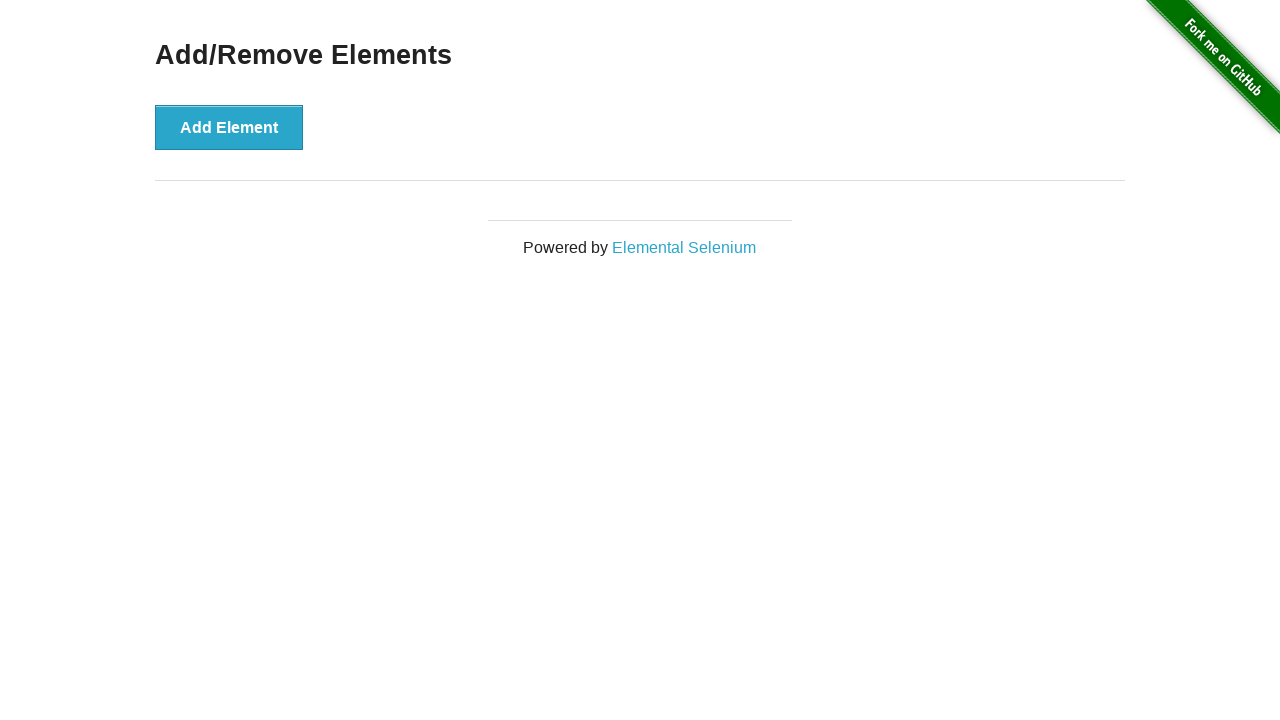

Navigated to add/remove elements page
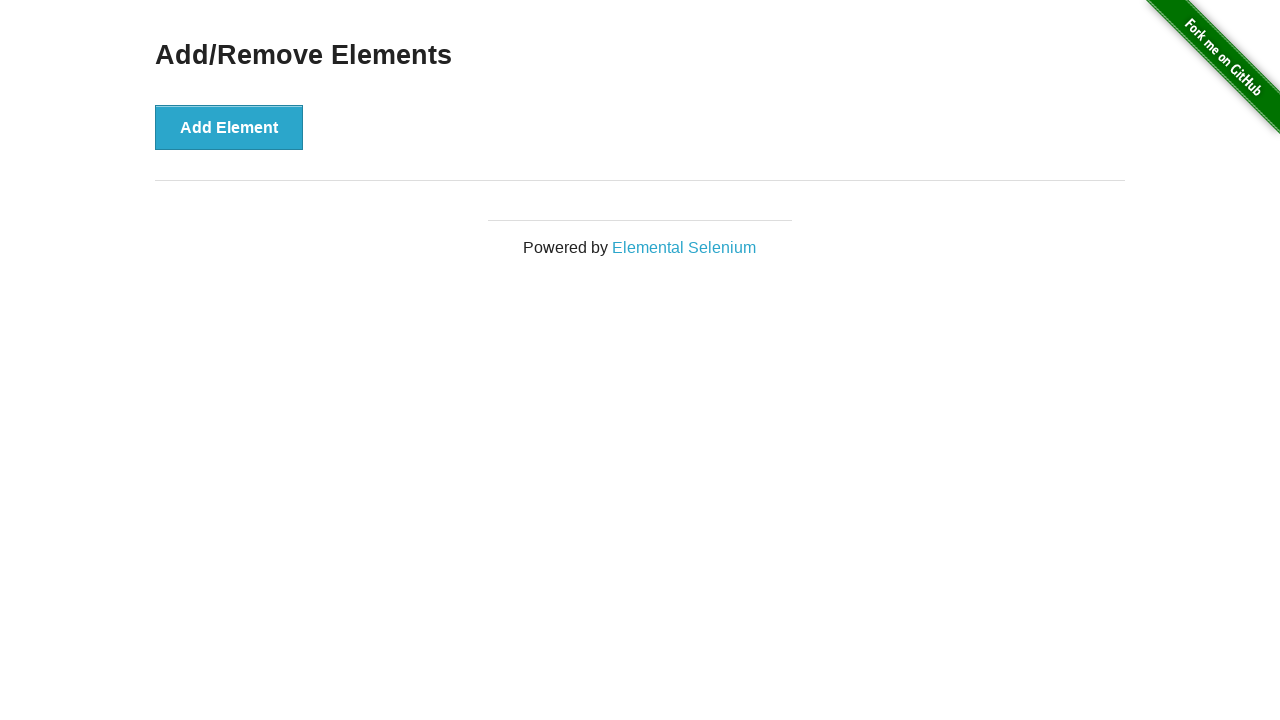

Clicked 'Add Element' button at (229, 127) on [onclick="addElement()"]
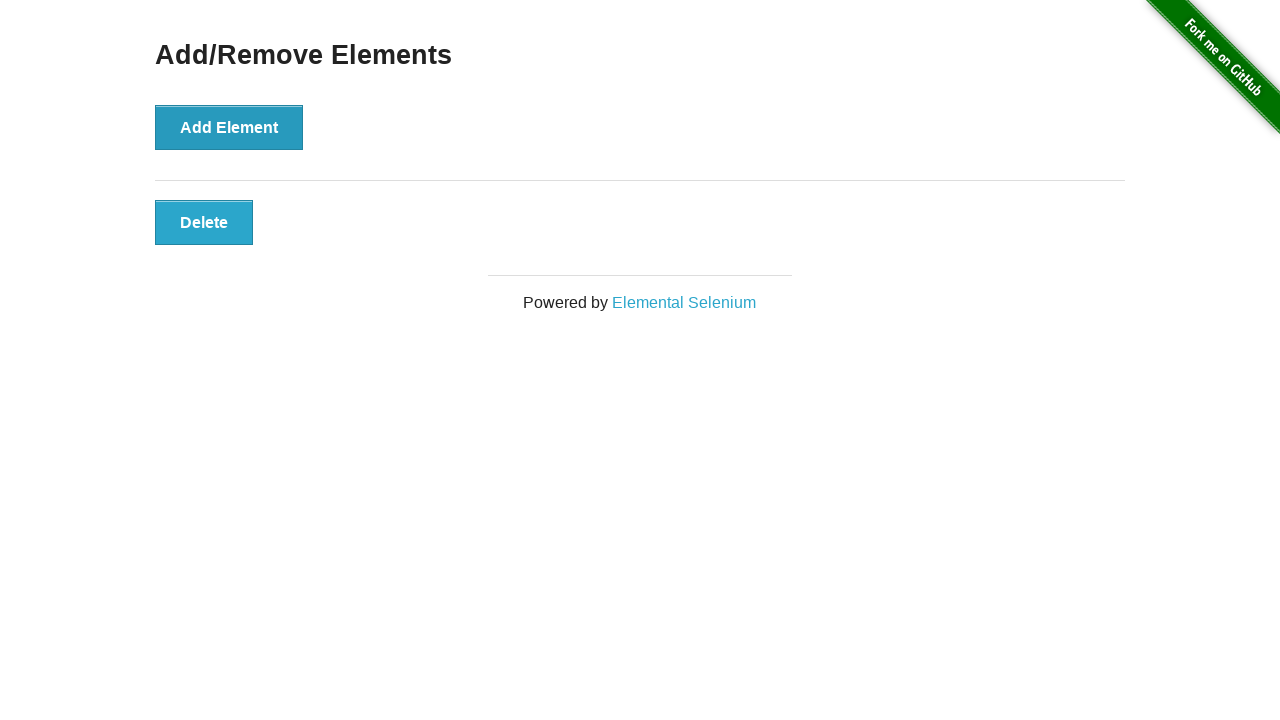

Clicked 'Add Element' button at (229, 127) on [onclick="addElement()"]
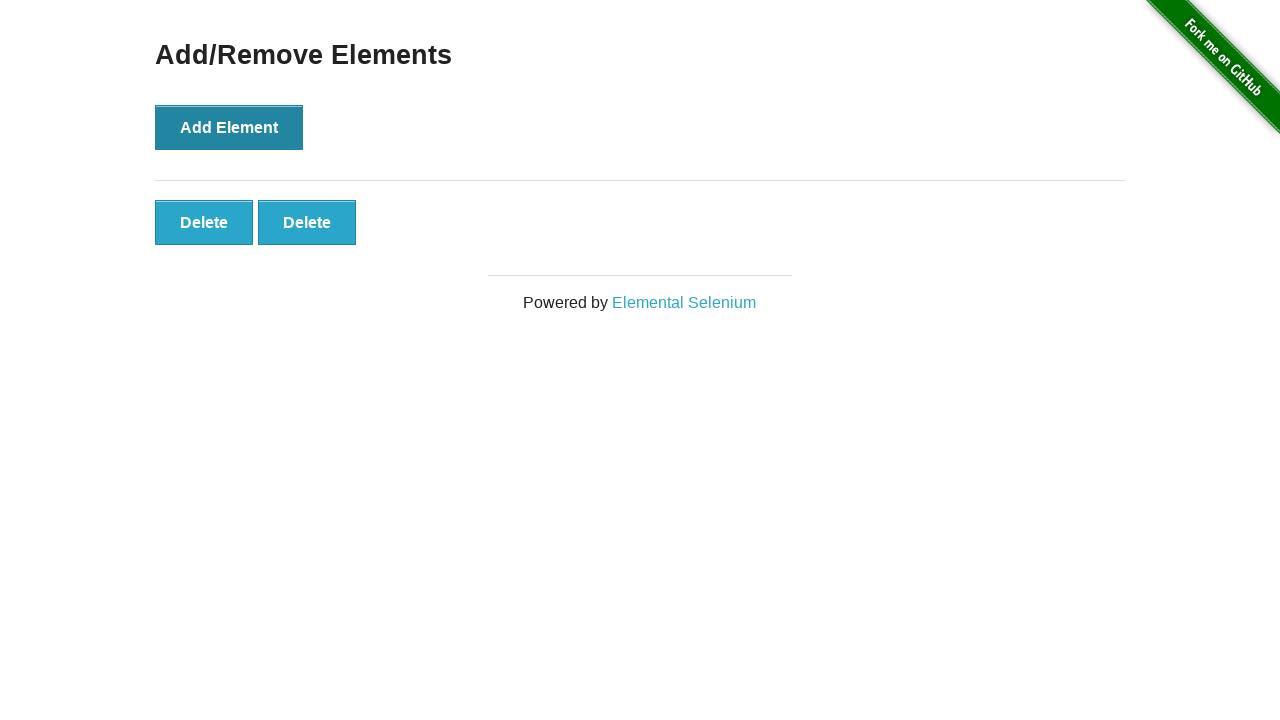

Clicked 'Add Element' button at (229, 127) on [onclick="addElement()"]
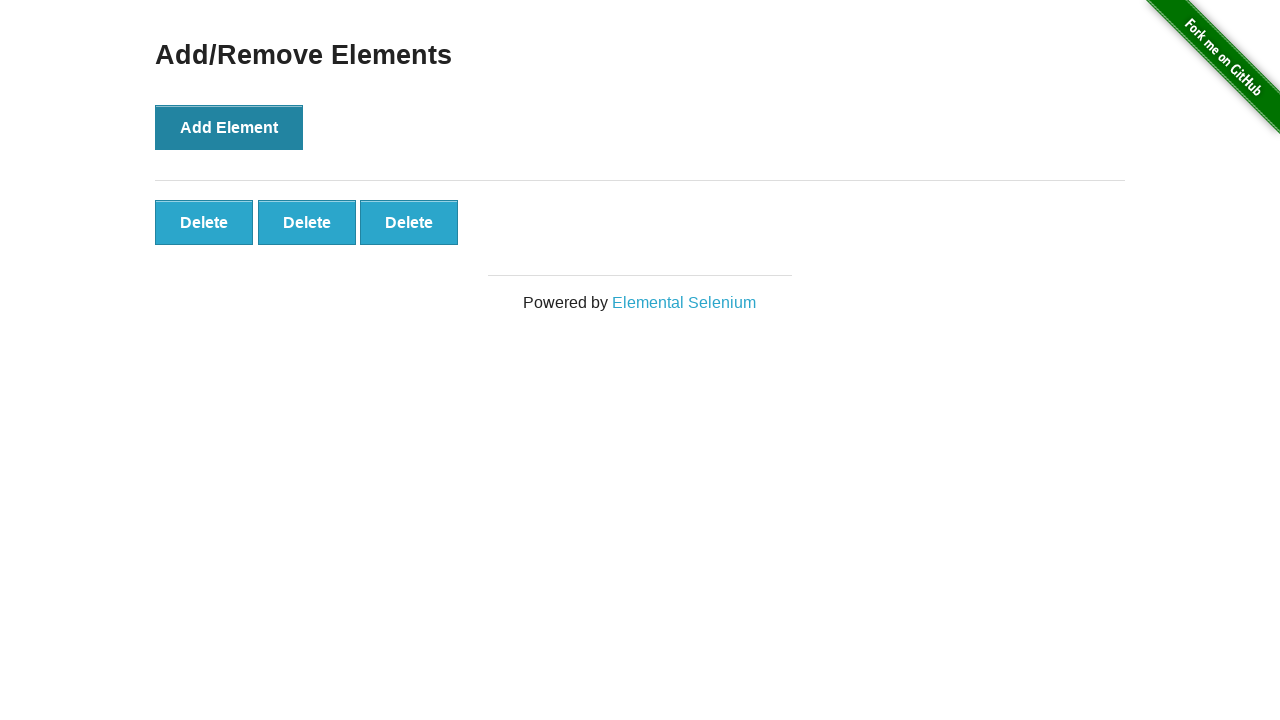

Clicked 'Add Element' button at (229, 127) on [onclick="addElement()"]
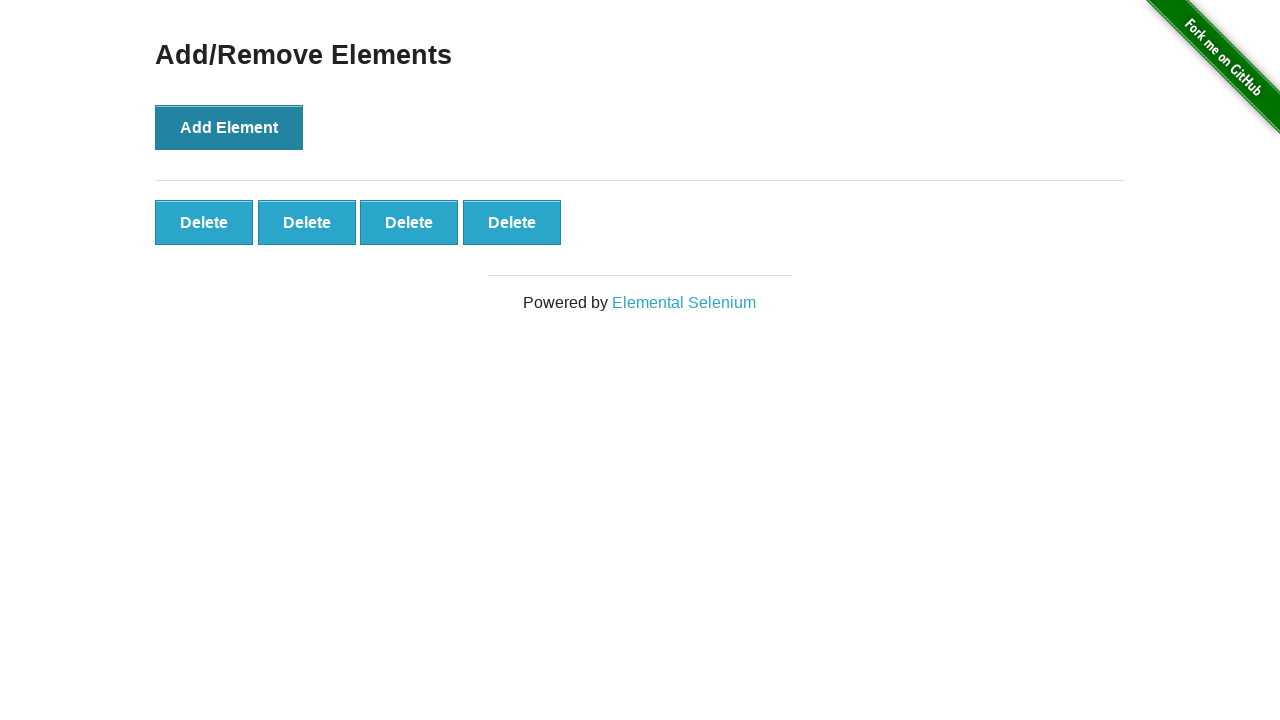

Clicked 'Add Element' button at (229, 127) on [onclick="addElement()"]
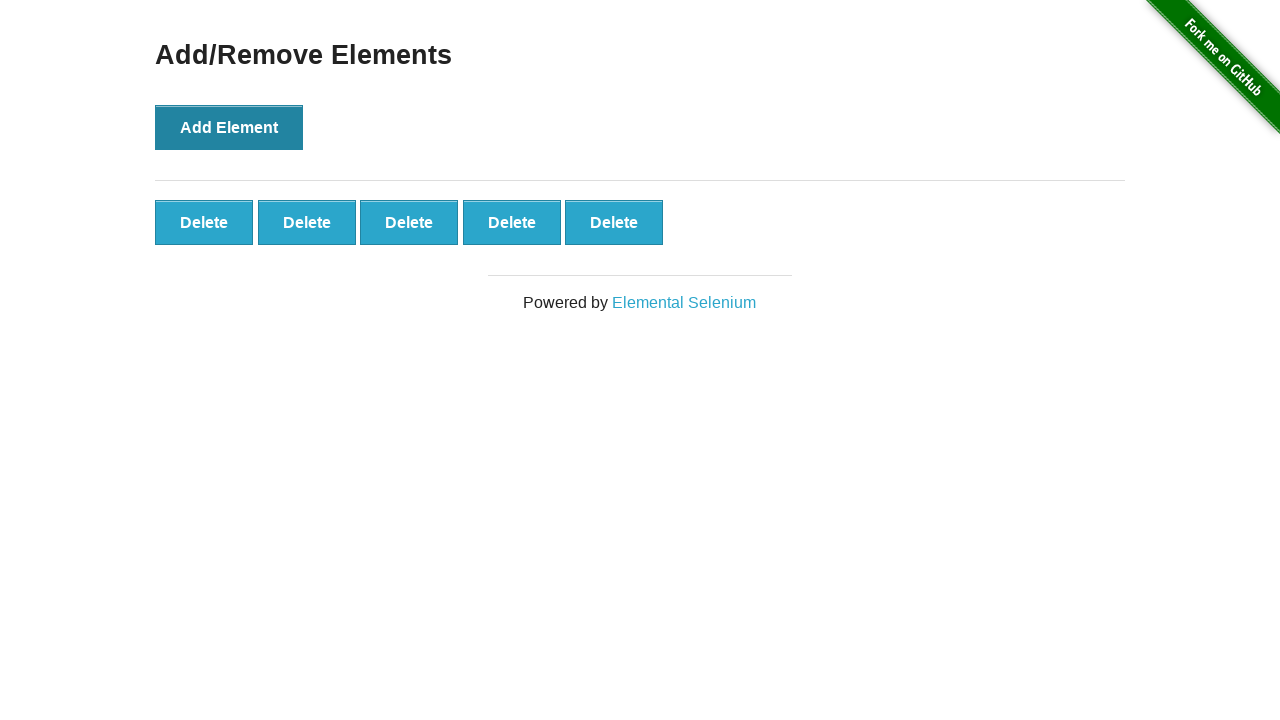

Located all added elements
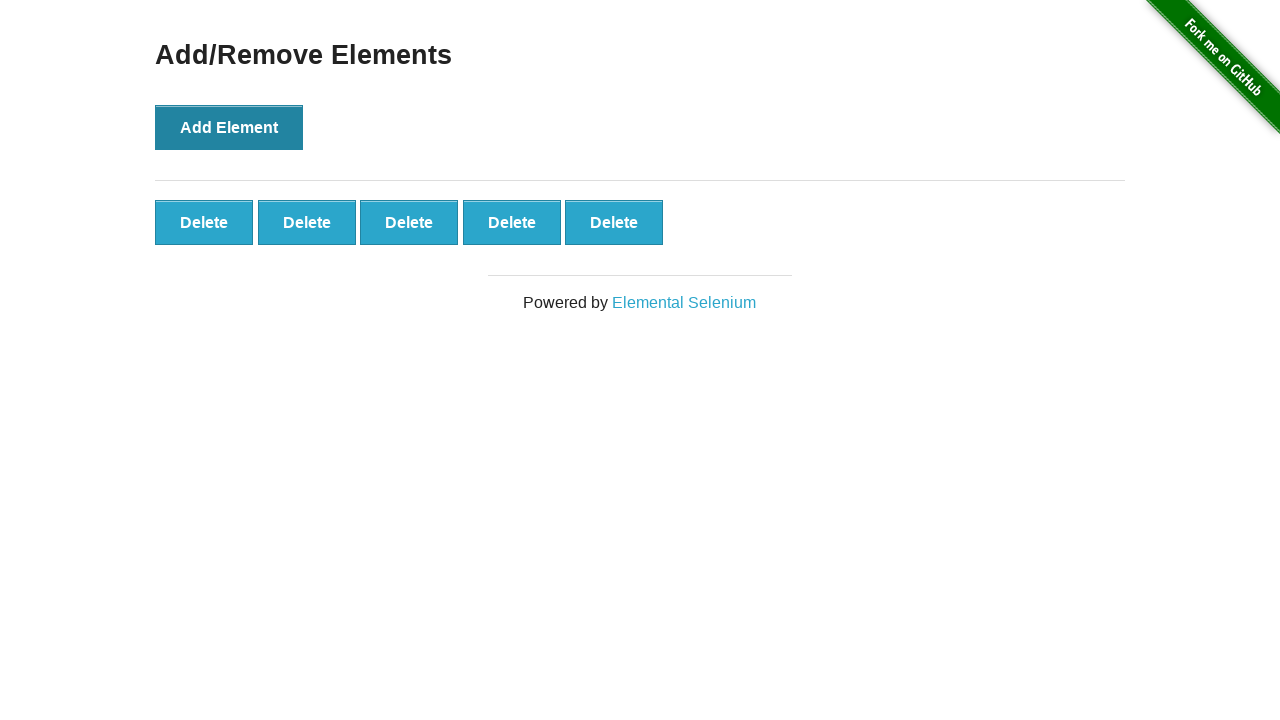

Counted 5 added elements
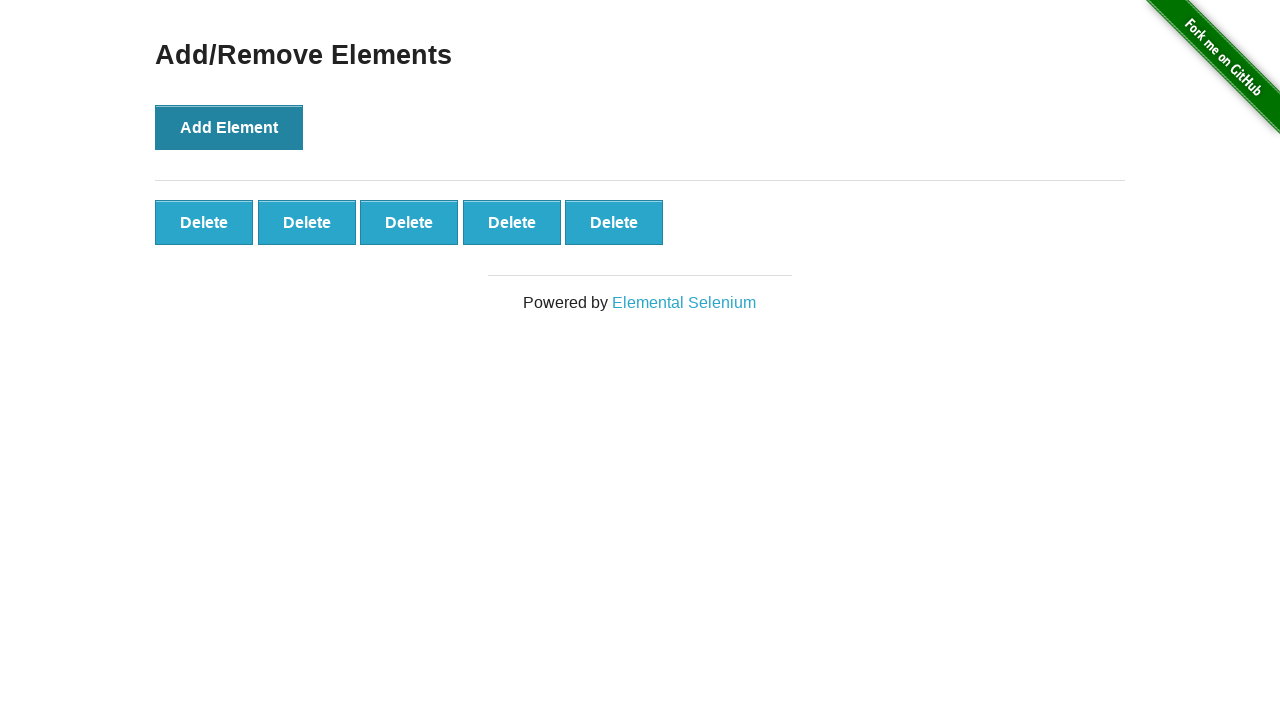

Printed result: There are 5 elements
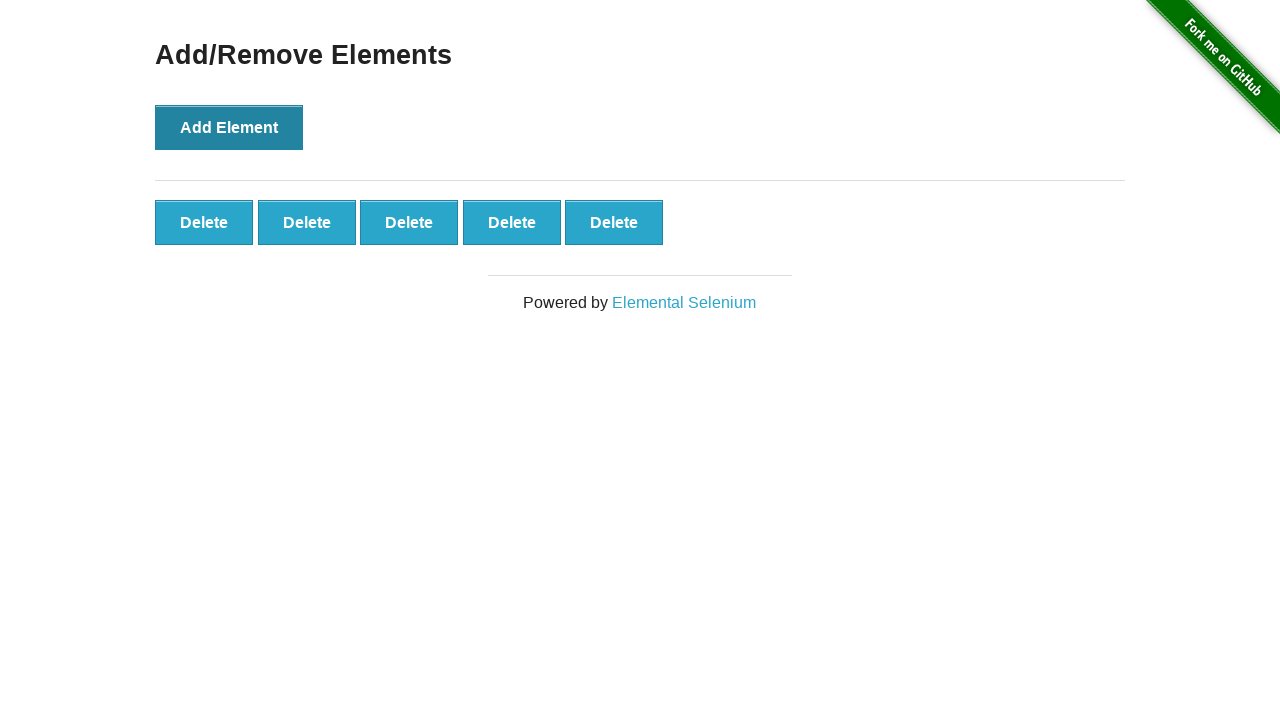

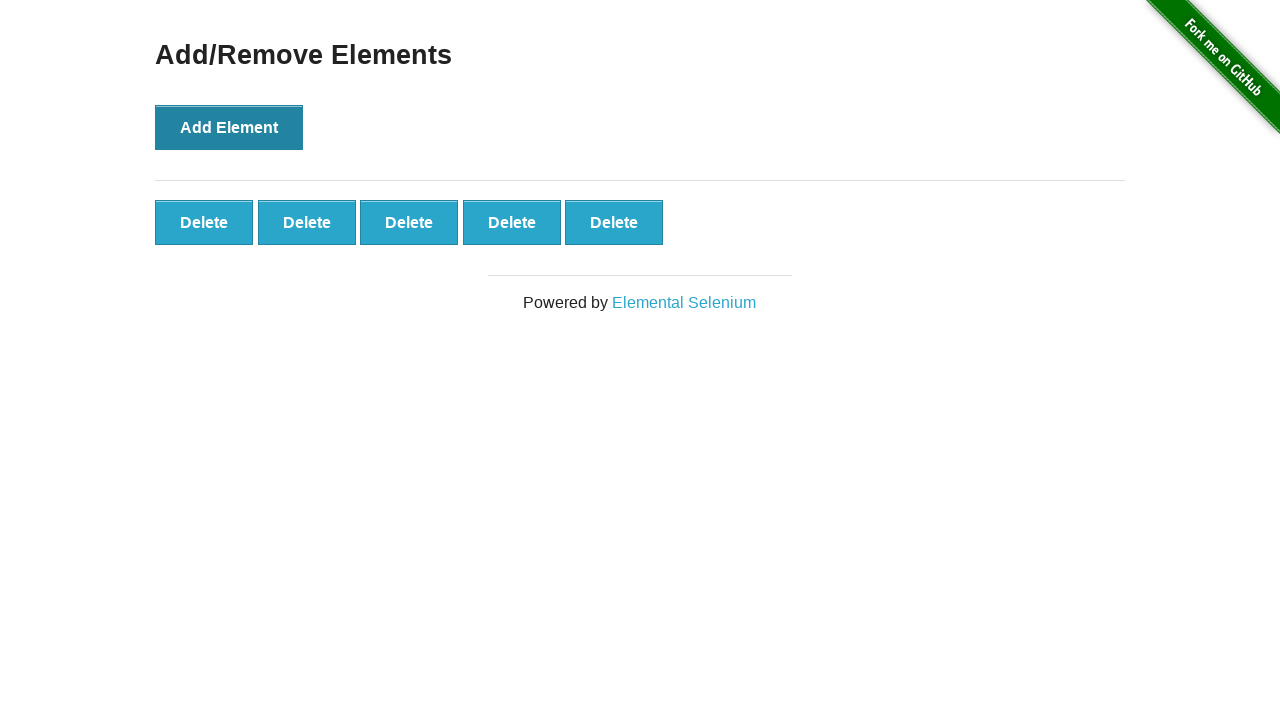